Tests adding a new todo item to a sample todo application by entering text in the input field and submitting it, then verifying the todo was added

Starting URL: https://lambdatest.github.io/sample-todo-app/

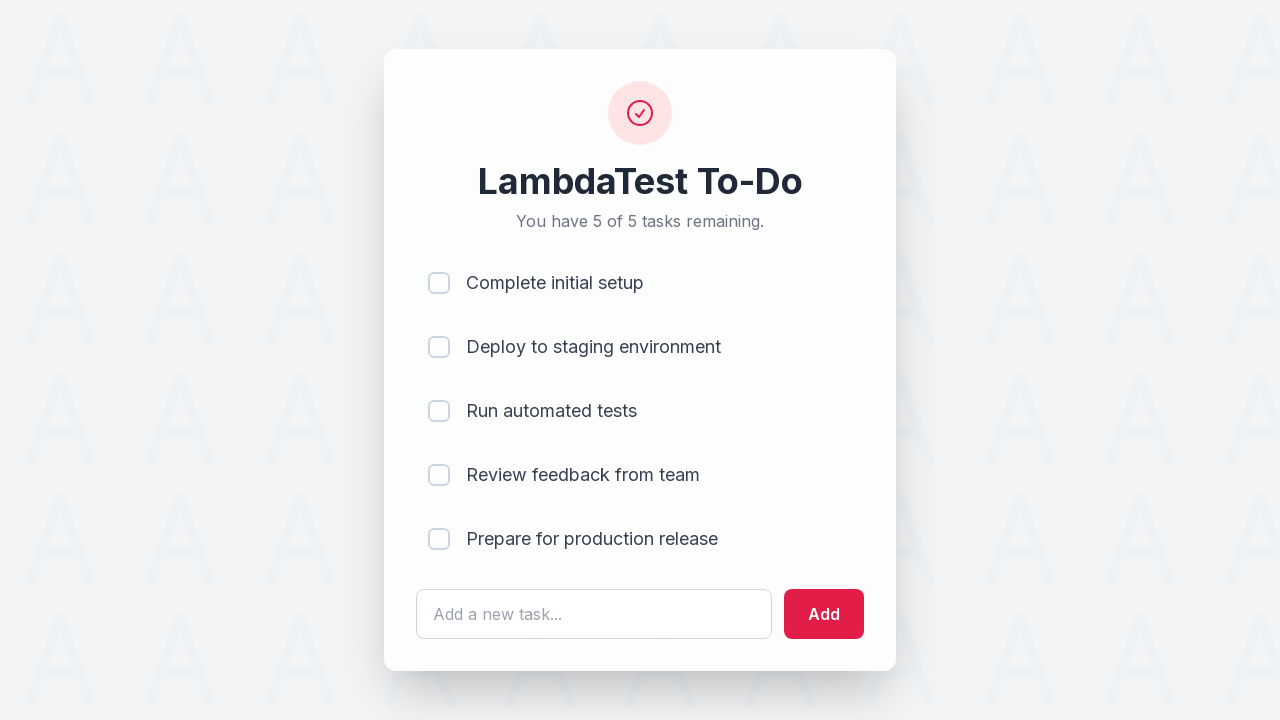

Filled todo input field with 'Learn' on #sampletodotext
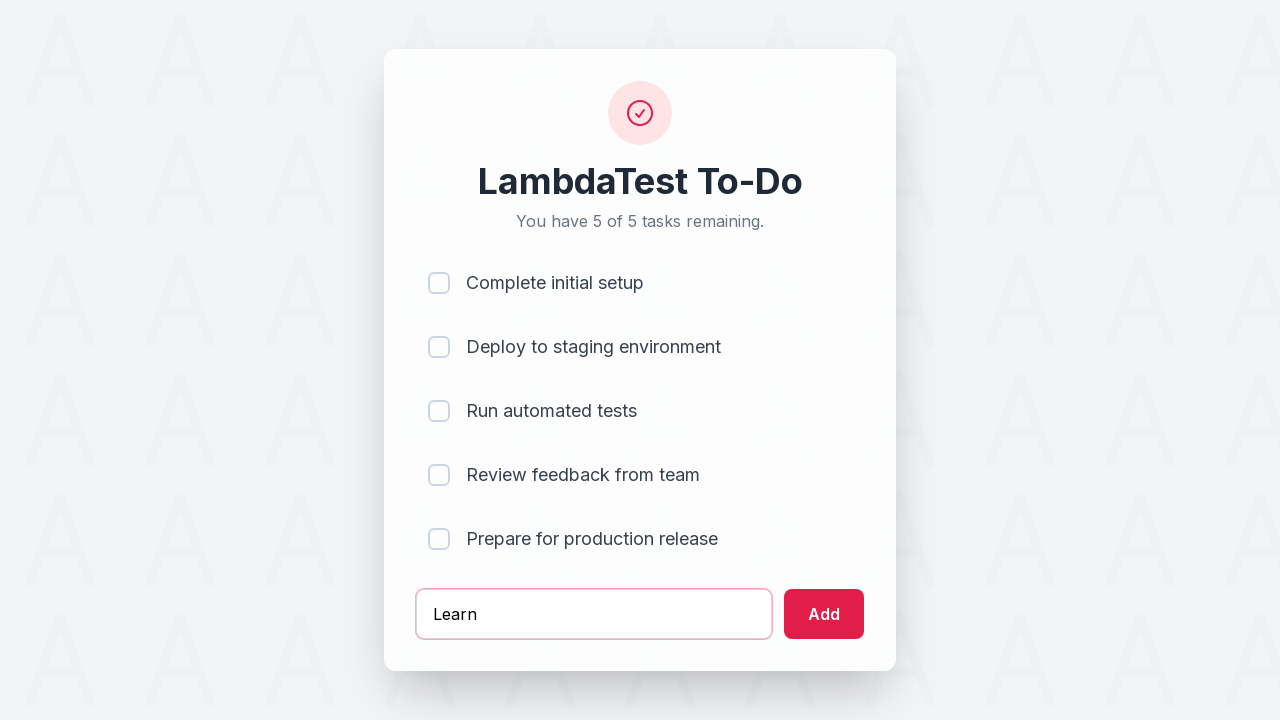

Pressed Enter to submit the todo item on #sampletodotext
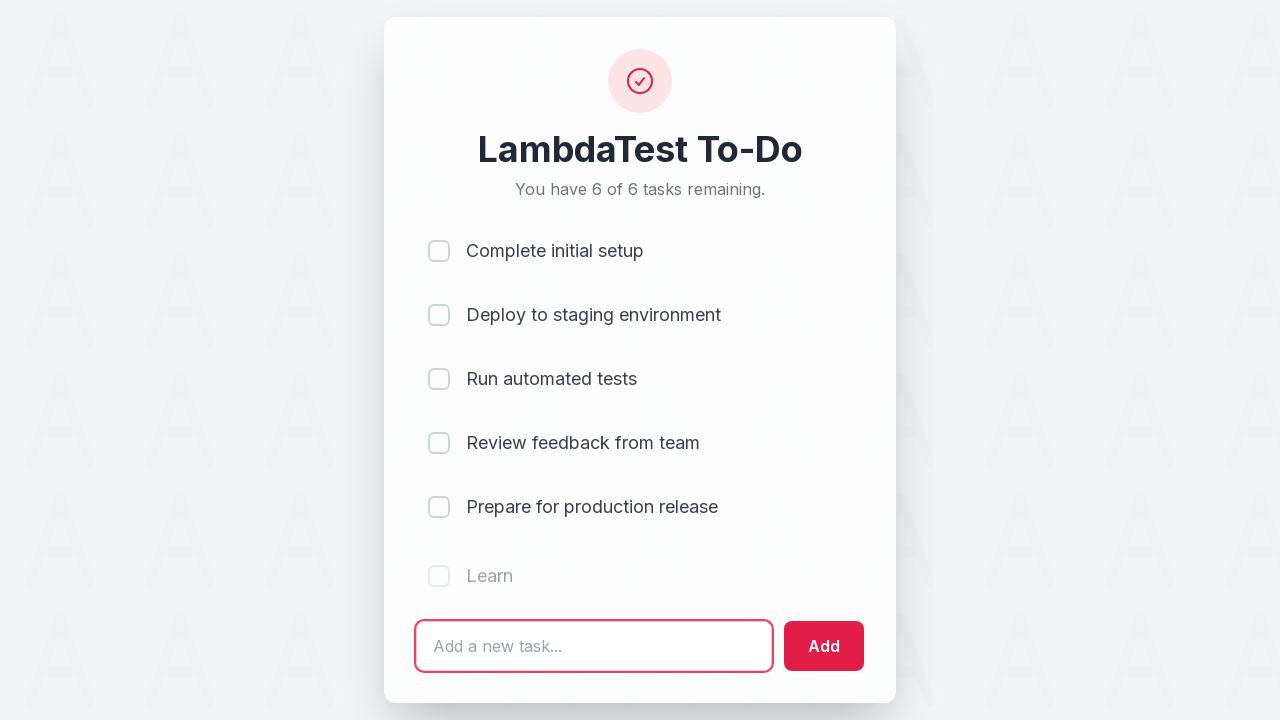

Verified new todo item appears in the list
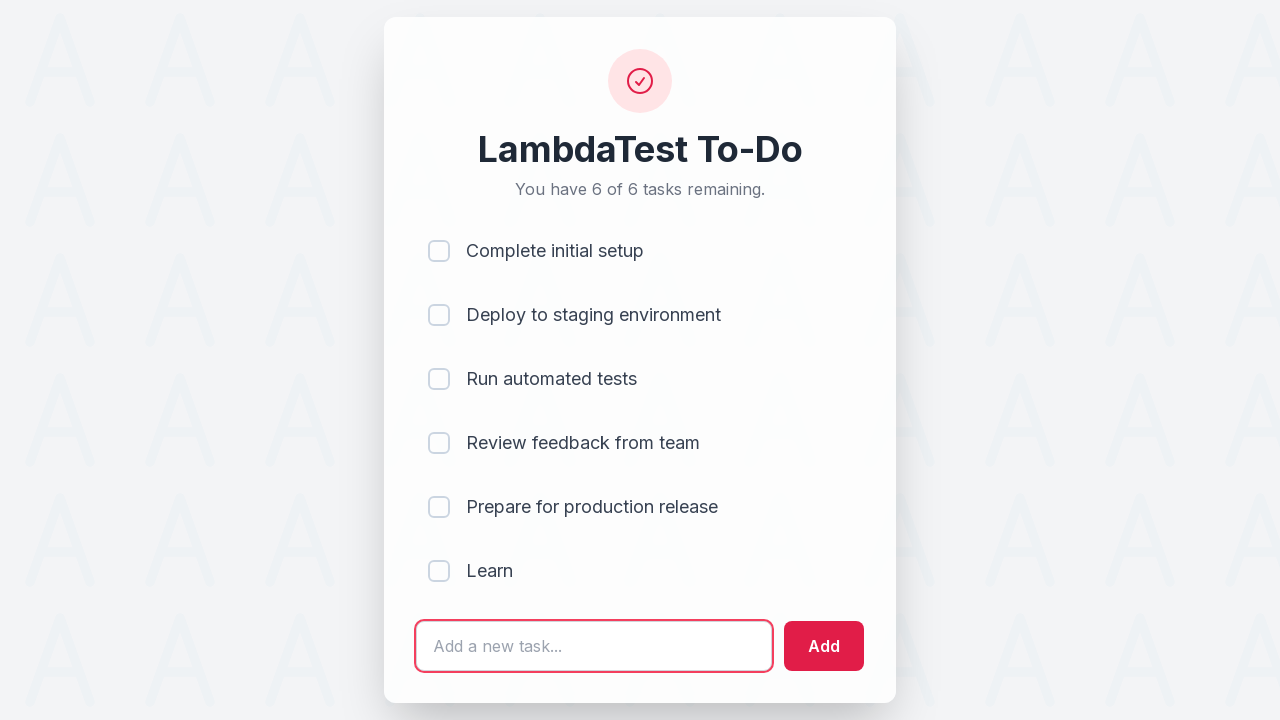

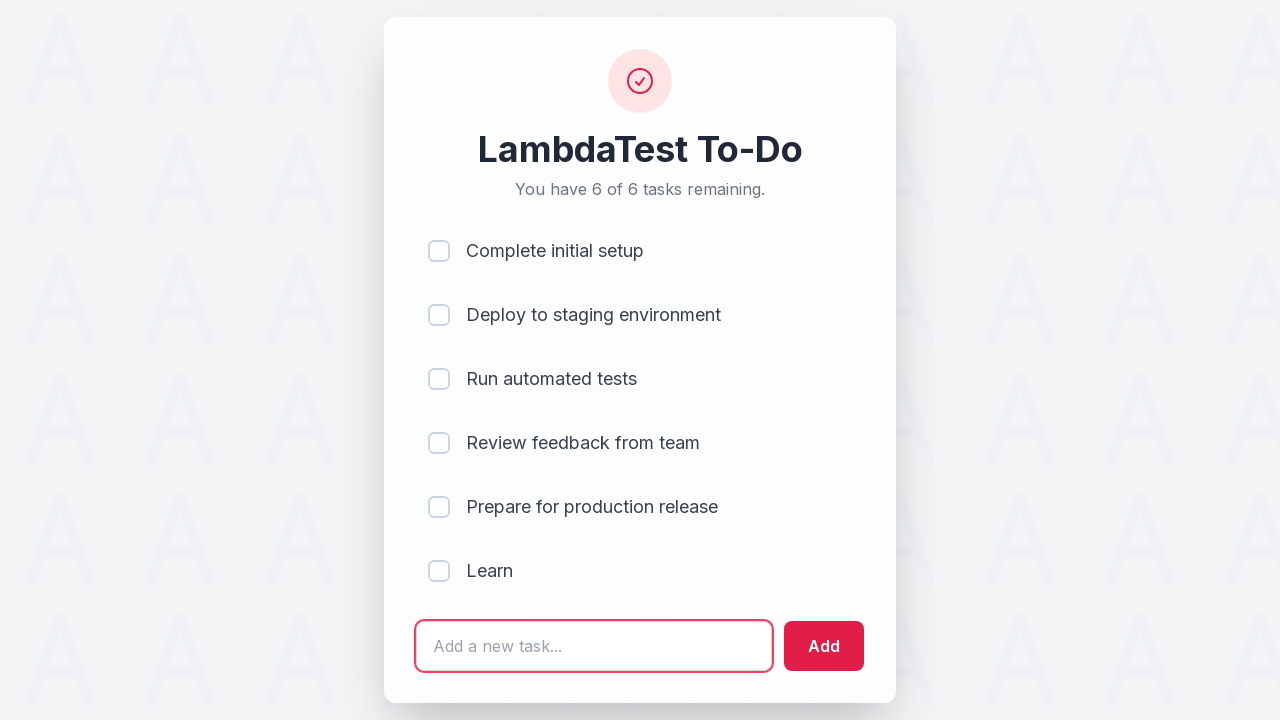